Tests alert/popup functionality by clicking a confirm alert button and interacting with the browser alert dialog

Starting URL: https://vinothqaacademy.com/alert-and-popup/

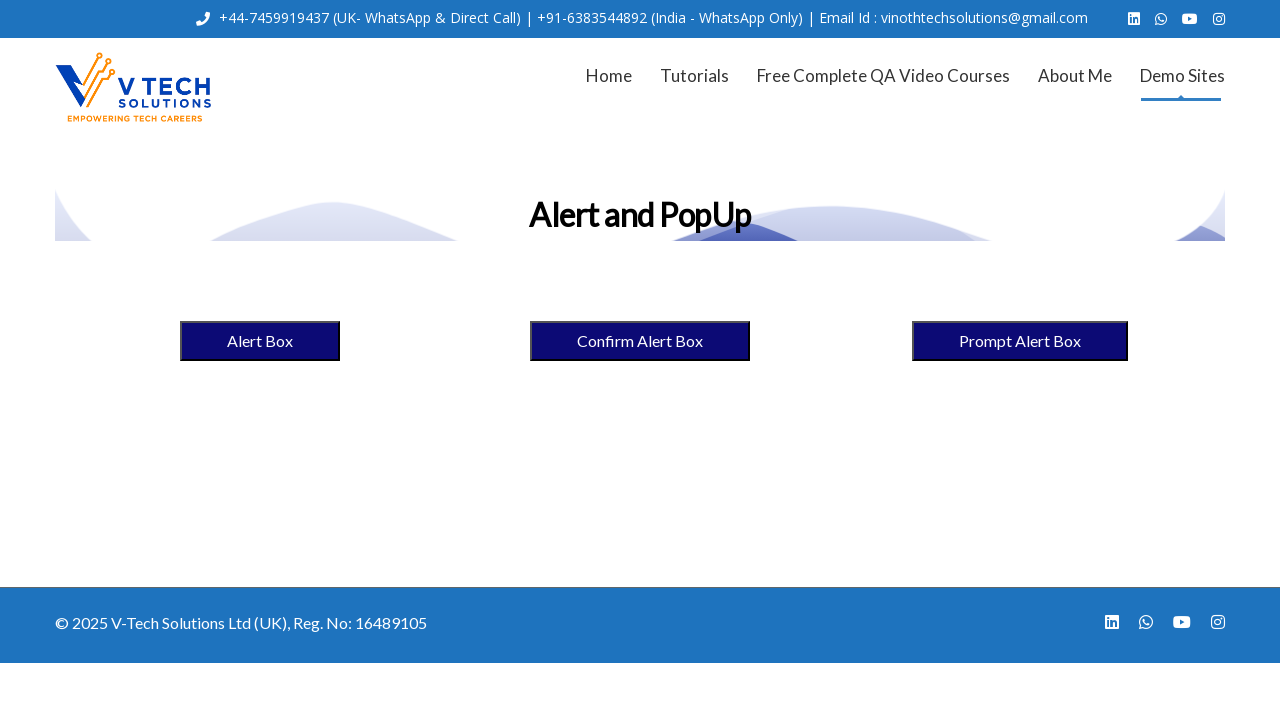

Clicked the confirm alert box button at (640, 341) on button[name='confirmalertbox']
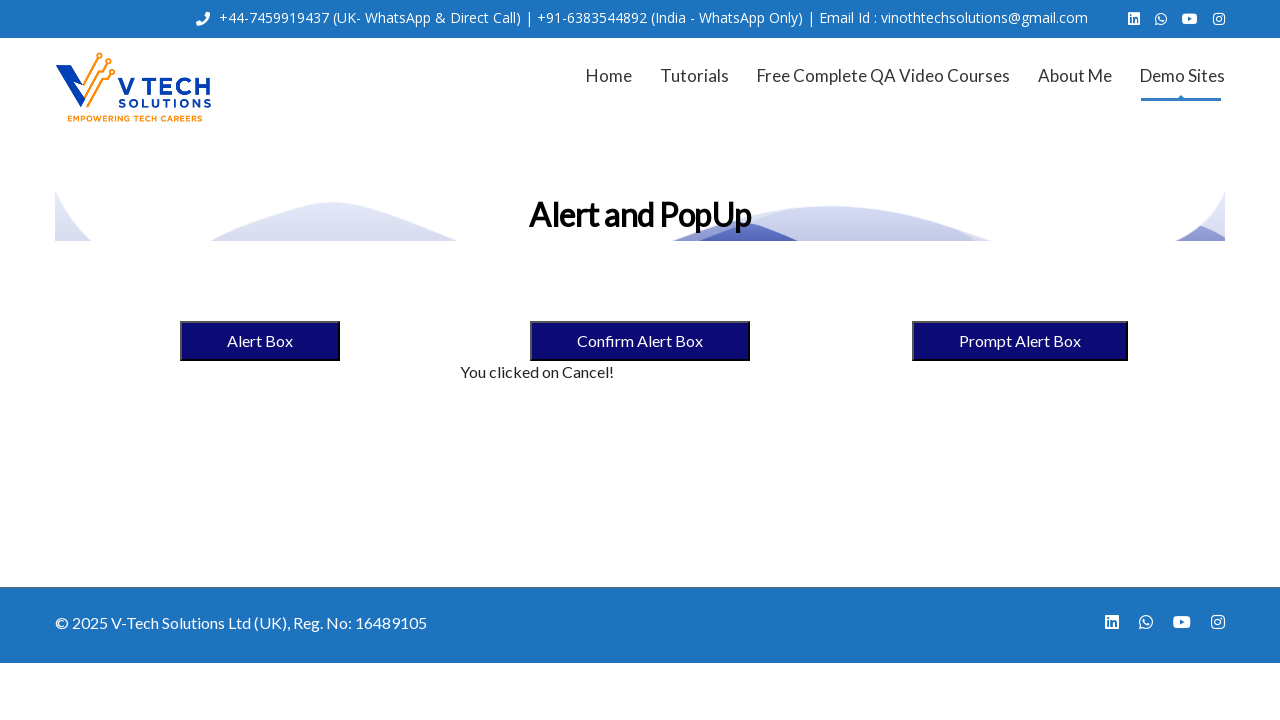

Set up dialog handler to accept alert
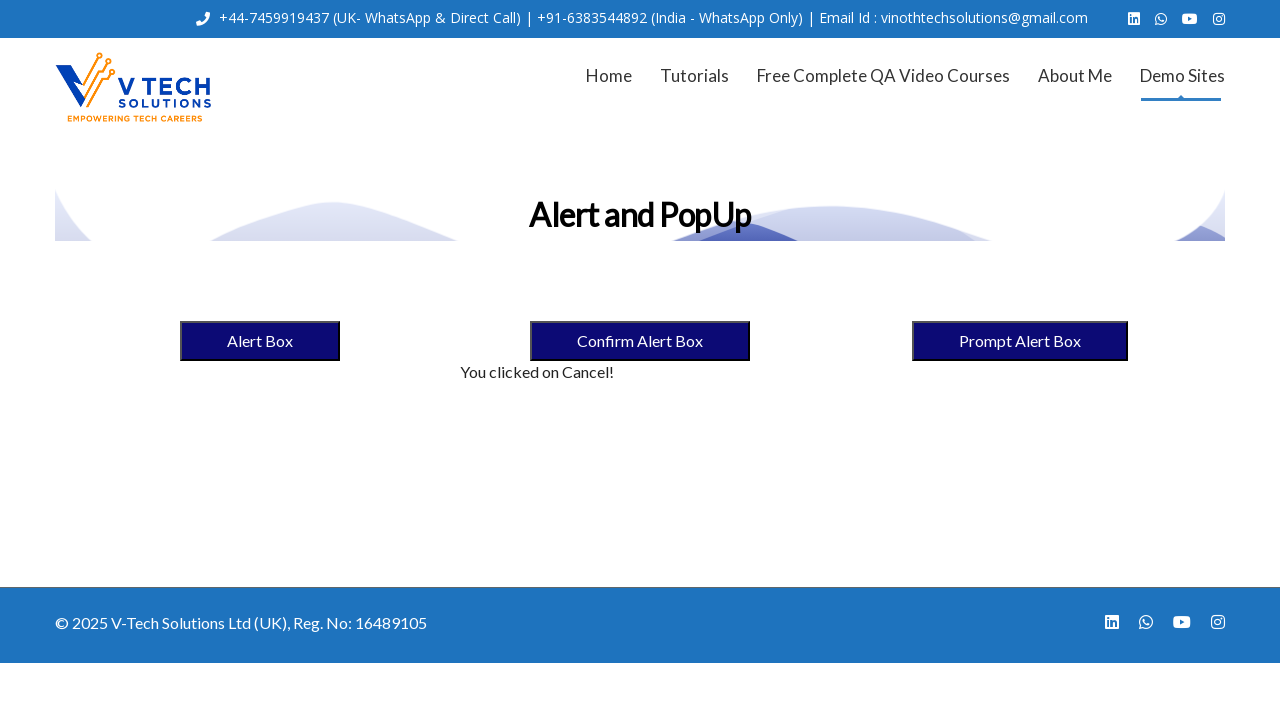

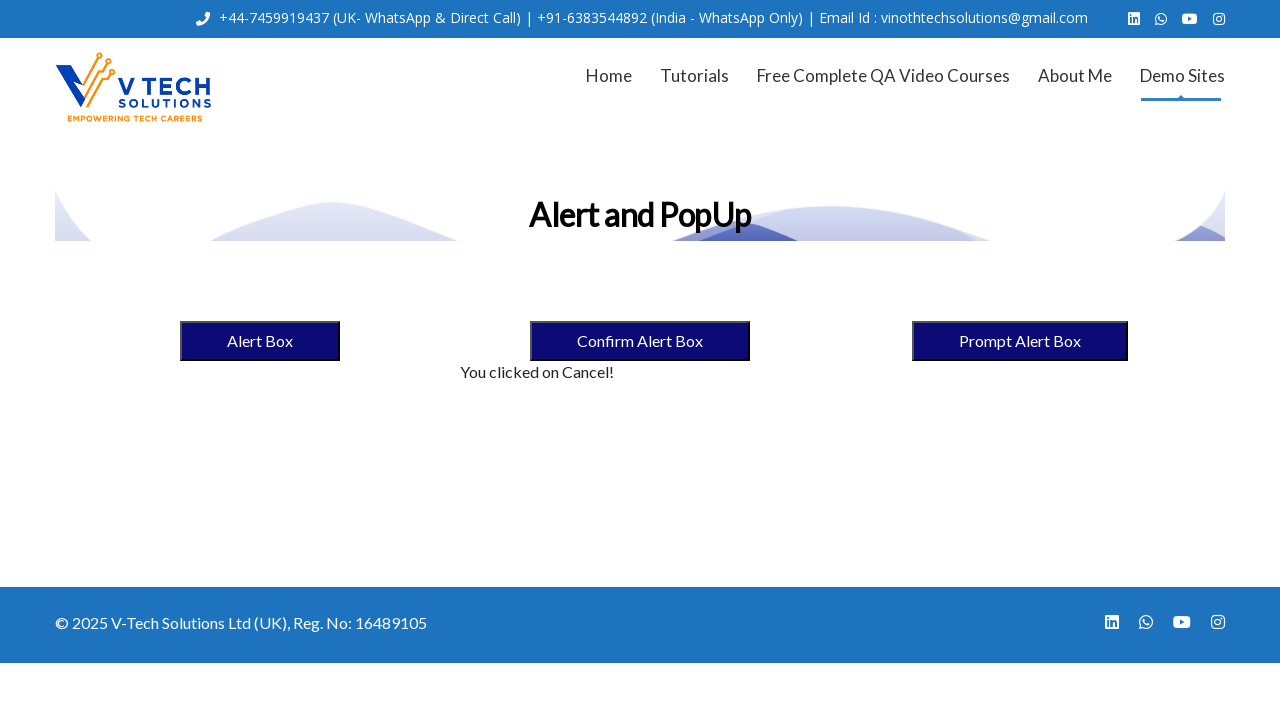